Tests form interaction by typing a first name into an input field and clicking a checkbox, then retrieves header text

Starting URL: http://demo.automationtesting.in/Register.html

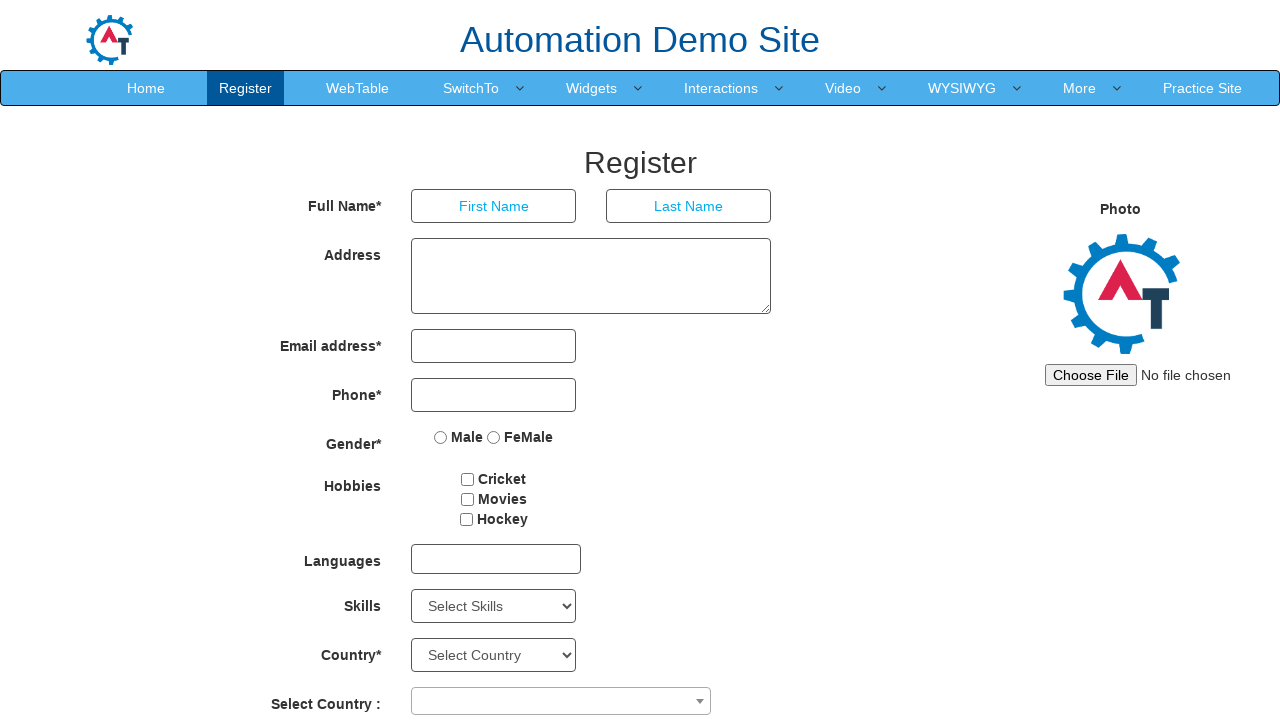

Filled first name input field with 'Ram' on //input[@placeholder='First Name']
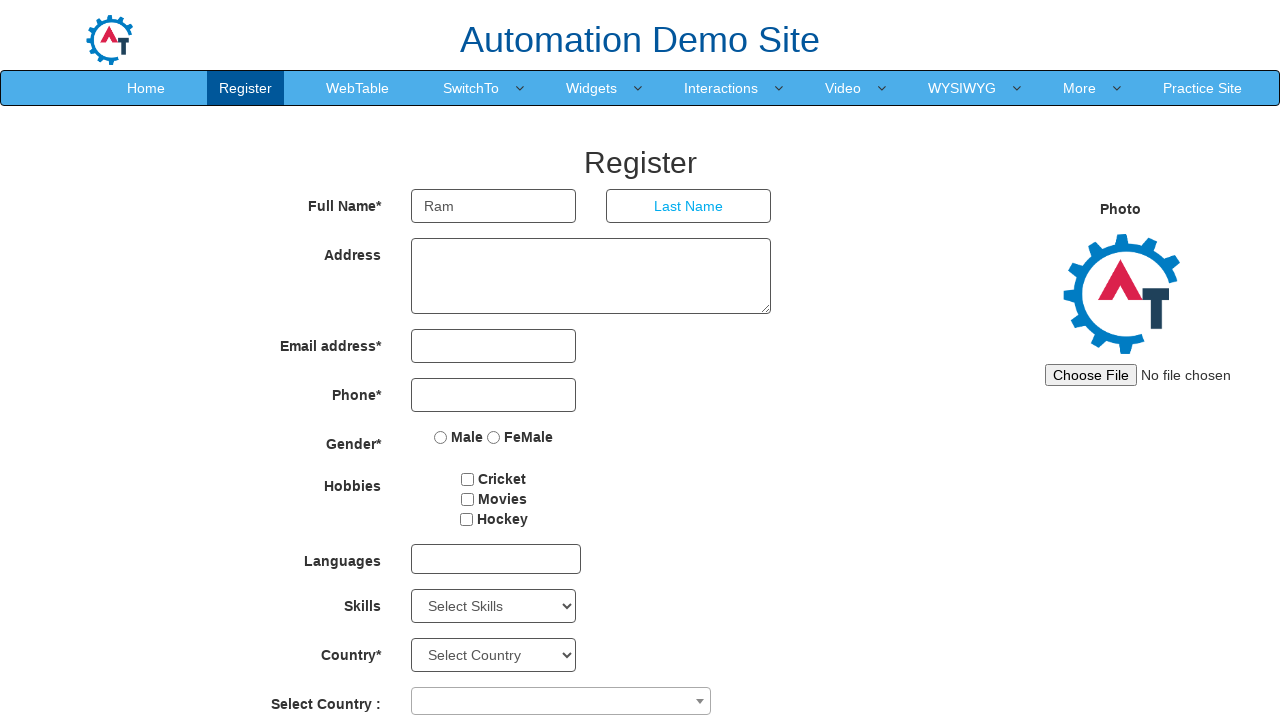

Clicked checkbox1 at (468, 479) on xpath=//input[@id='checkbox1']
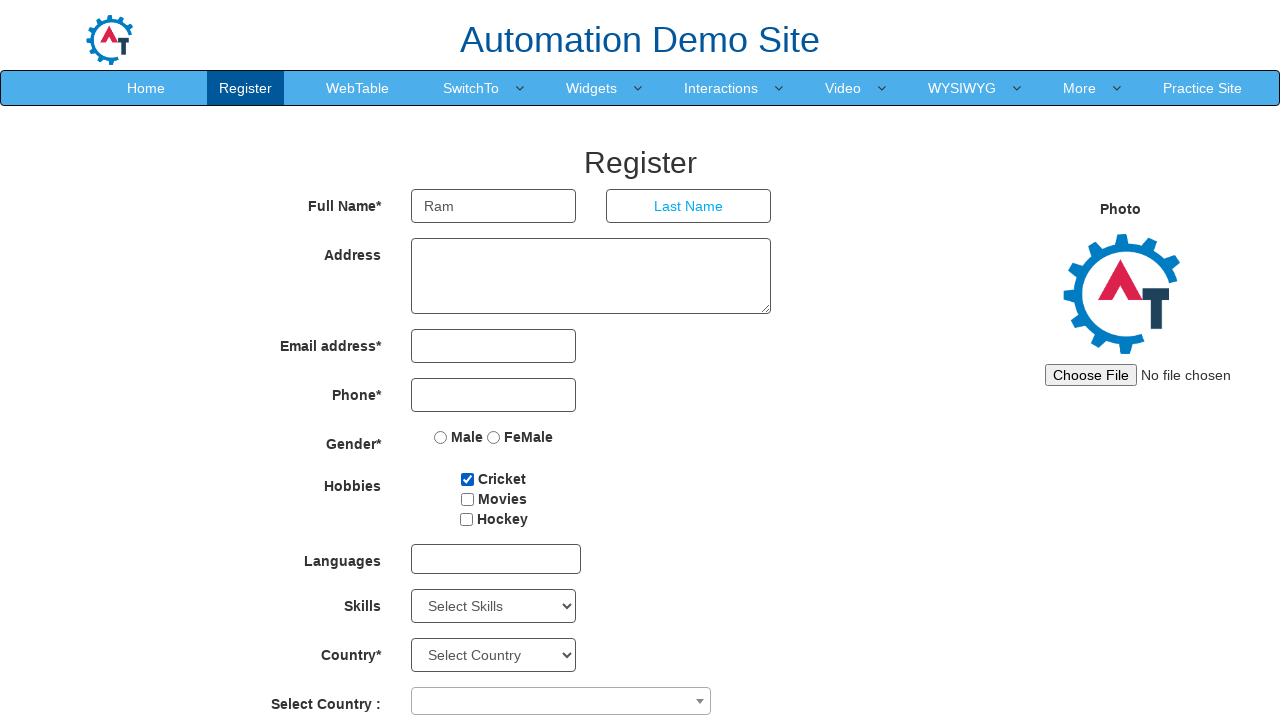

Header element loaded and visible
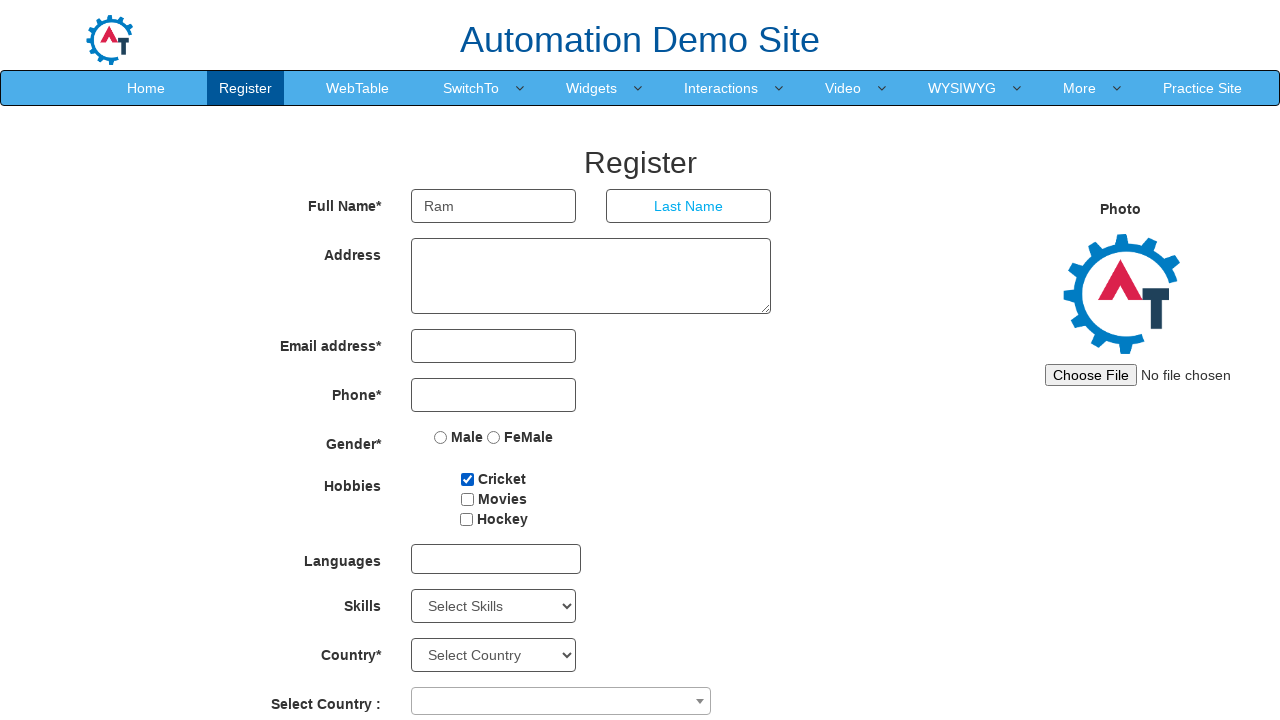

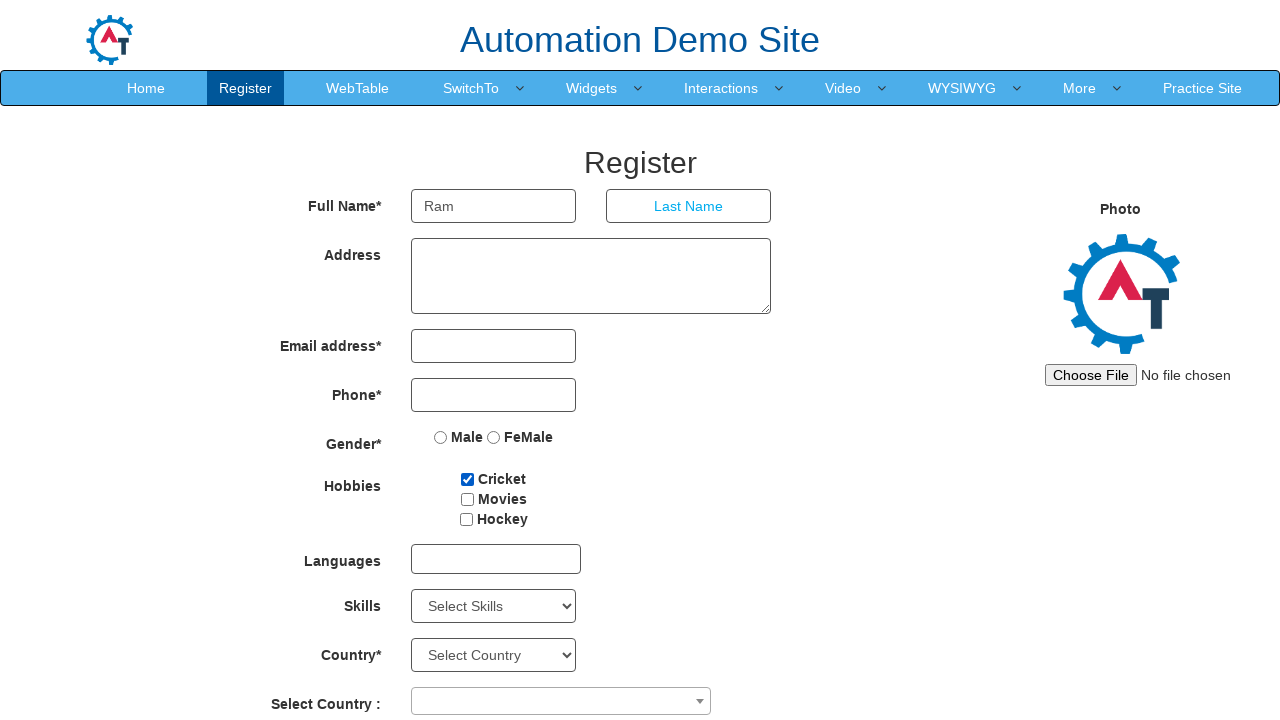